Navigates to the Applitools demo page and clicks the login button to test basic page interaction

Starting URL: https://demo.applitools.com

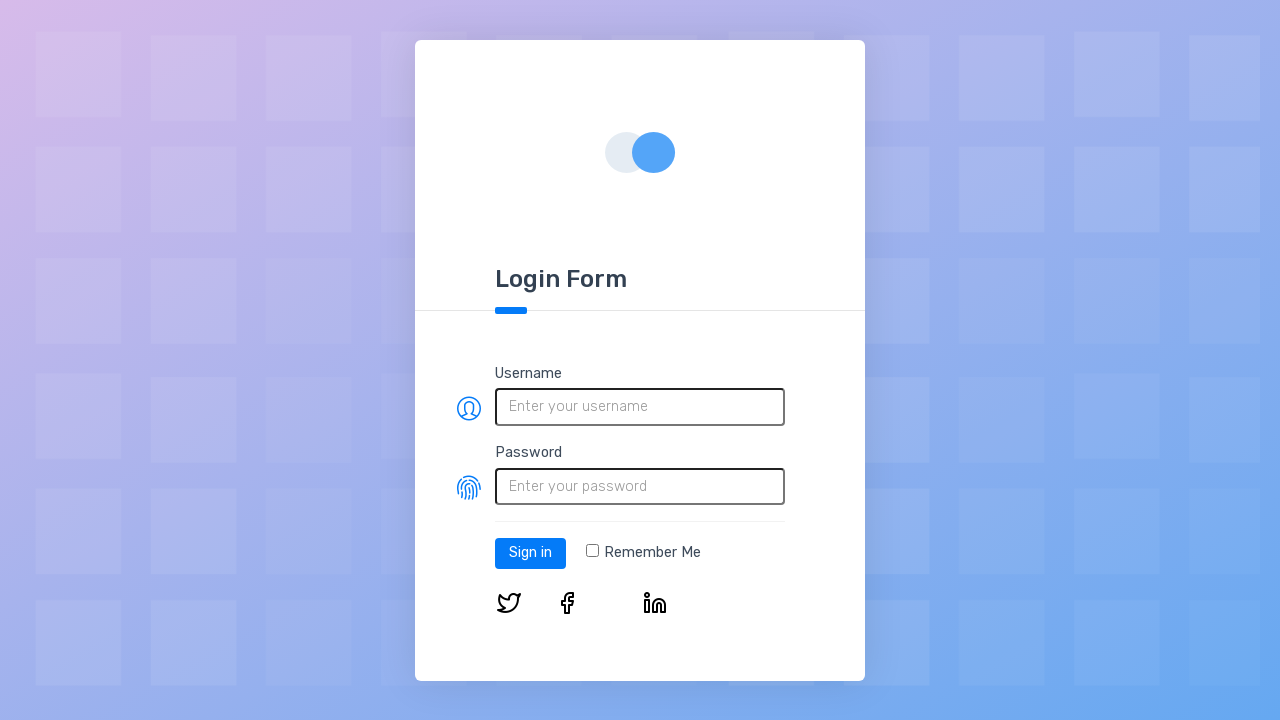

Waited for page to load (domcontentloaded state)
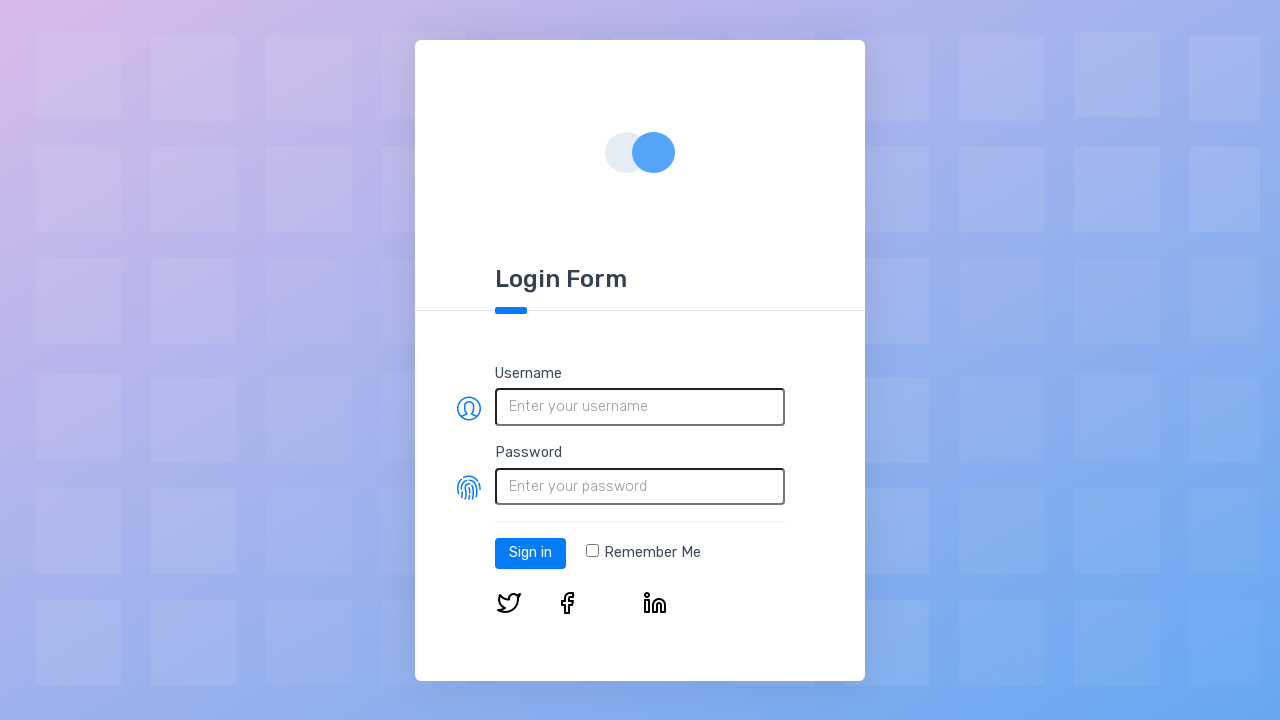

Clicked the login button at (530, 553) on #log-in
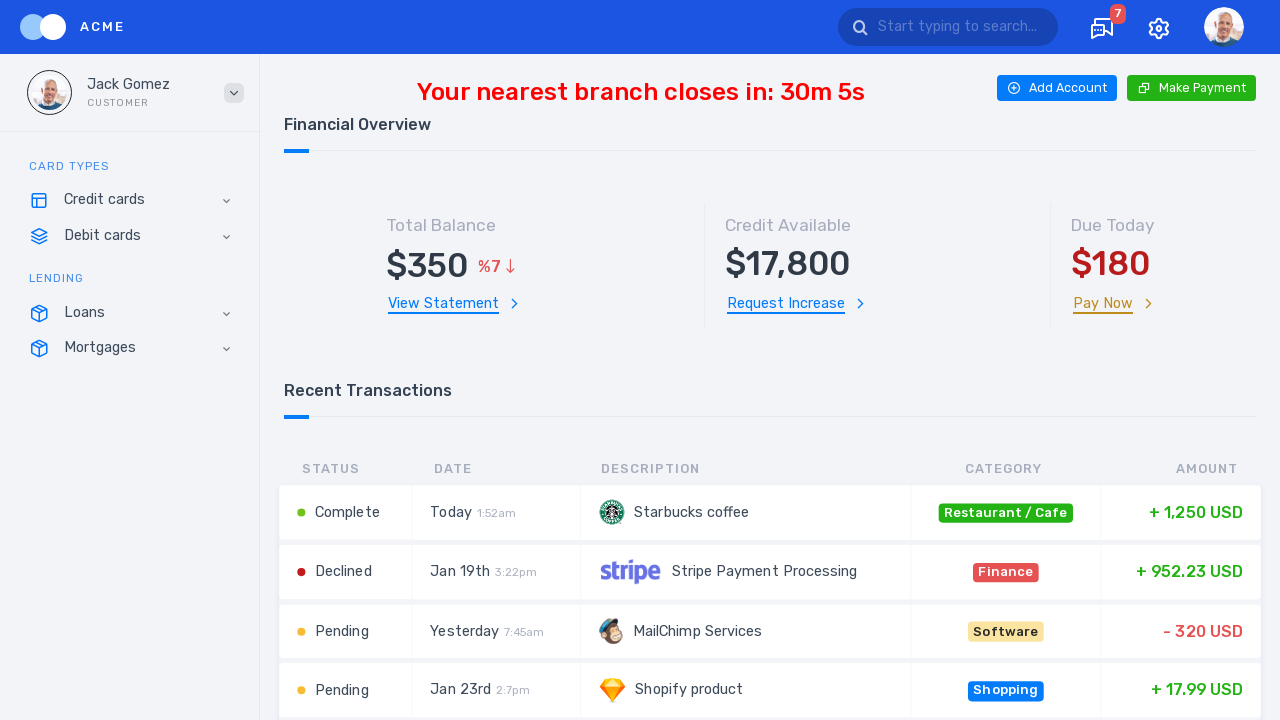

Waited for page to load after login button click (domcontentloaded state)
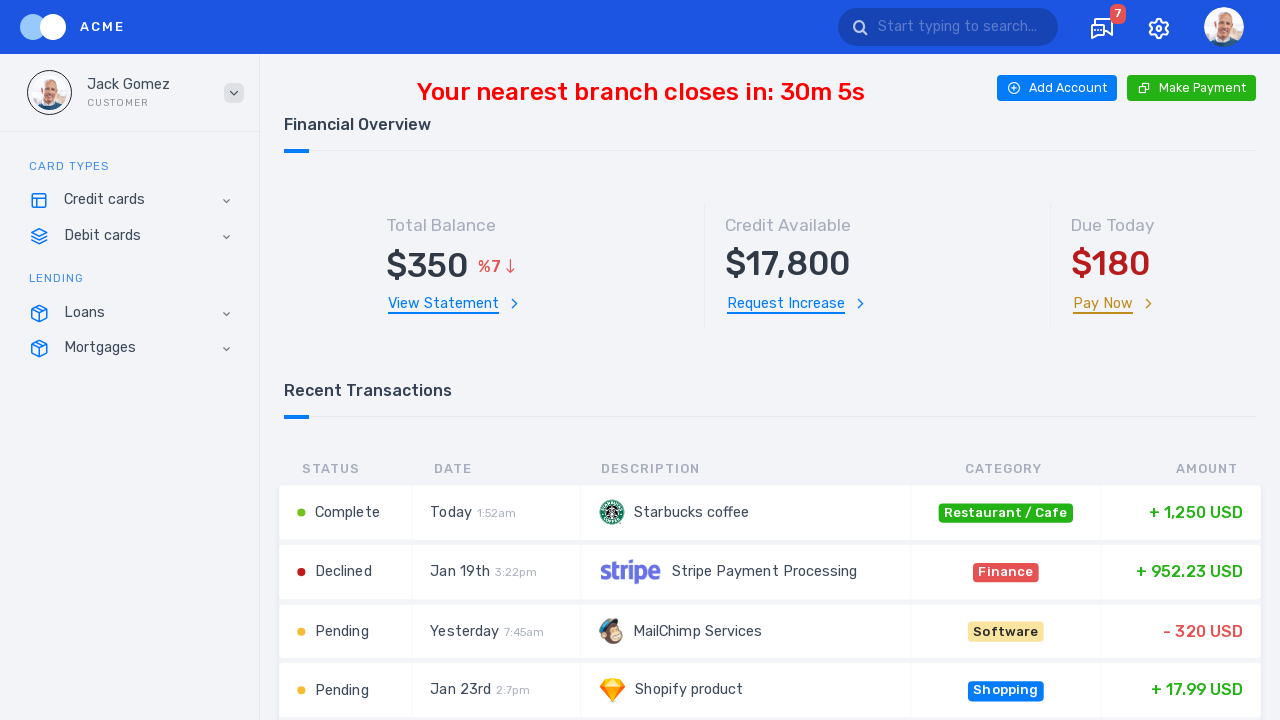

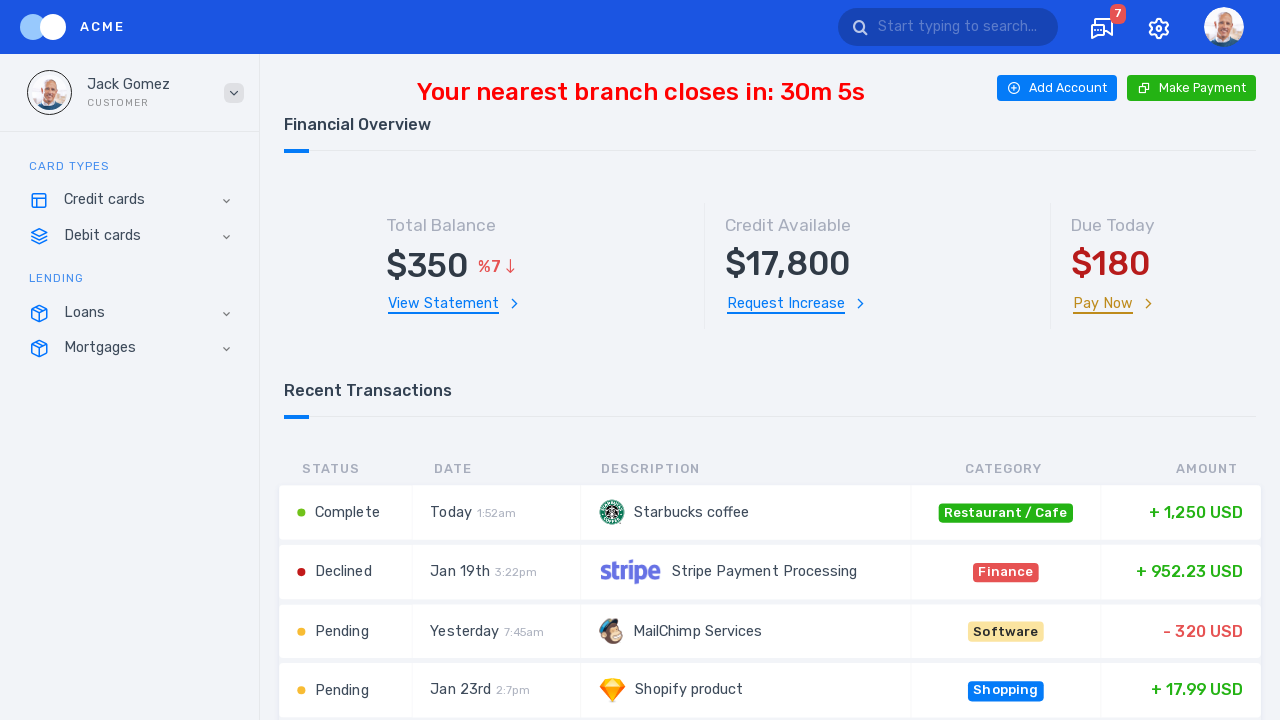